Performs a double-click action on a button element

Starting URL: https://testautomationpractice.blogspot.com/

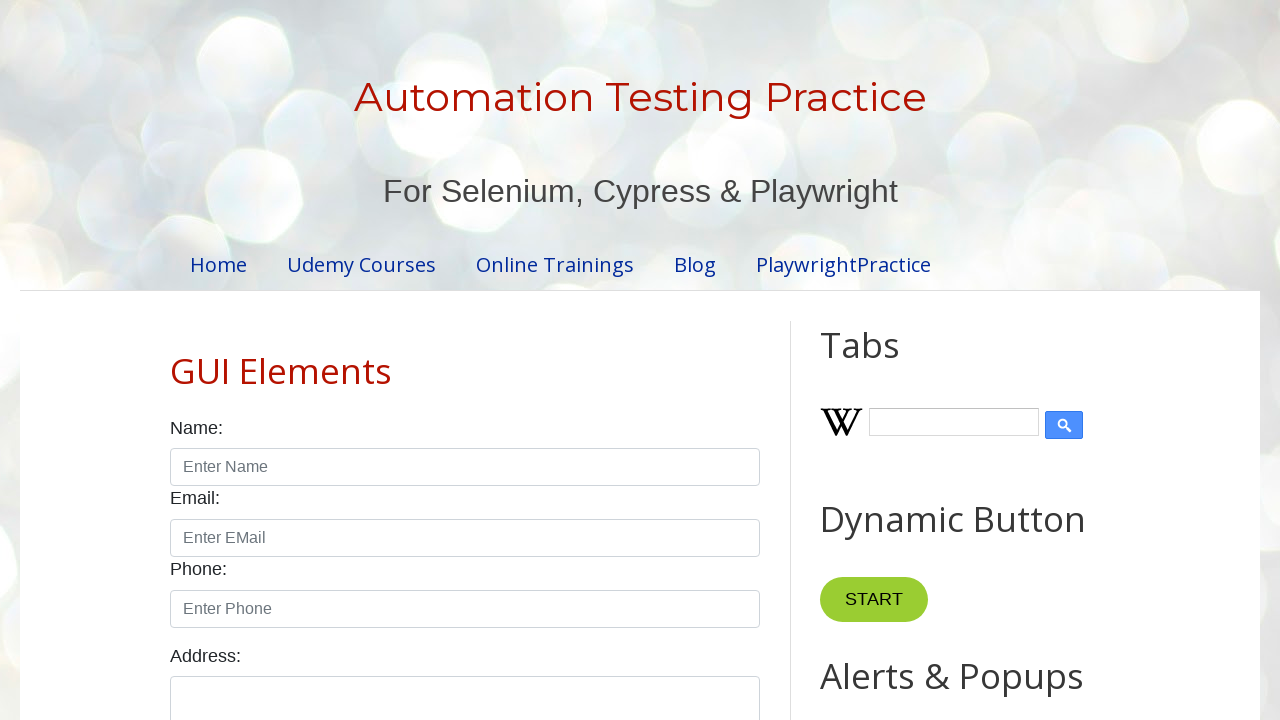

Double-clicked button element with ondblclick='myFunction1()' at (885, 360) on button[ondblclick='myFunction1()']
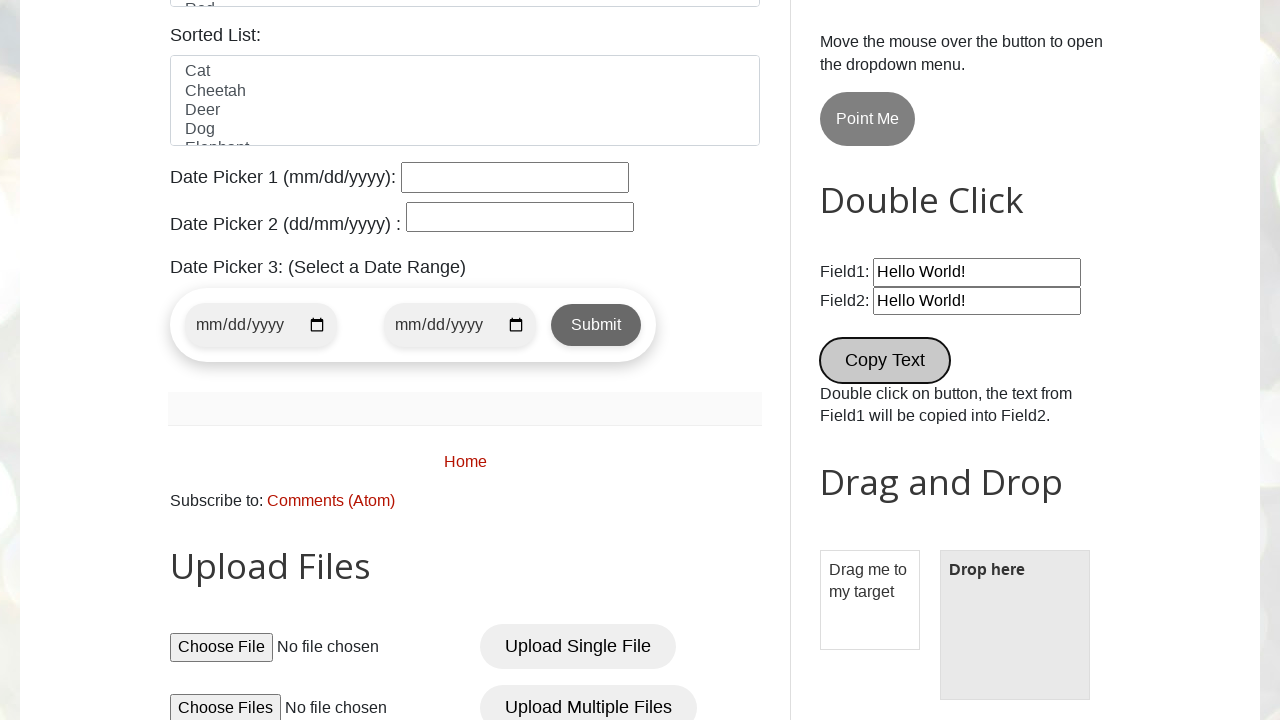

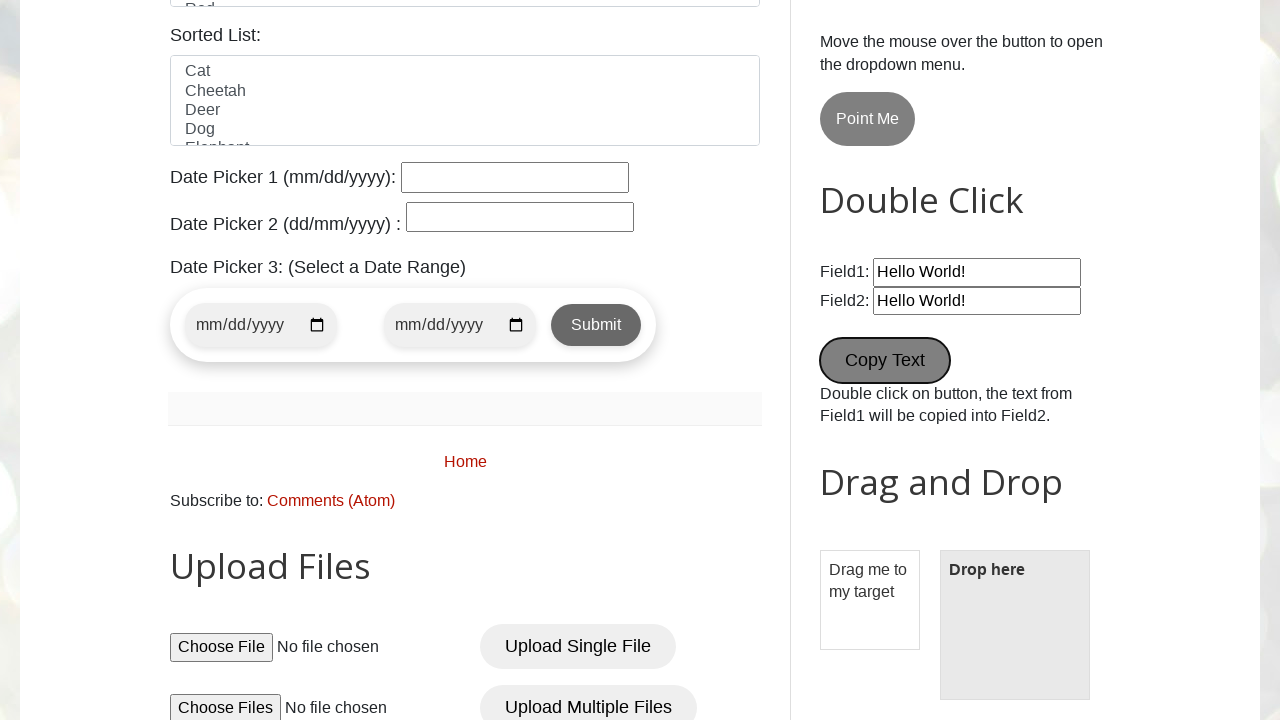